Tests navigation to the New User Registration page by clicking the registration link and verifying the page loads

Starting URL: https://portaldev.cms.gov/portal/

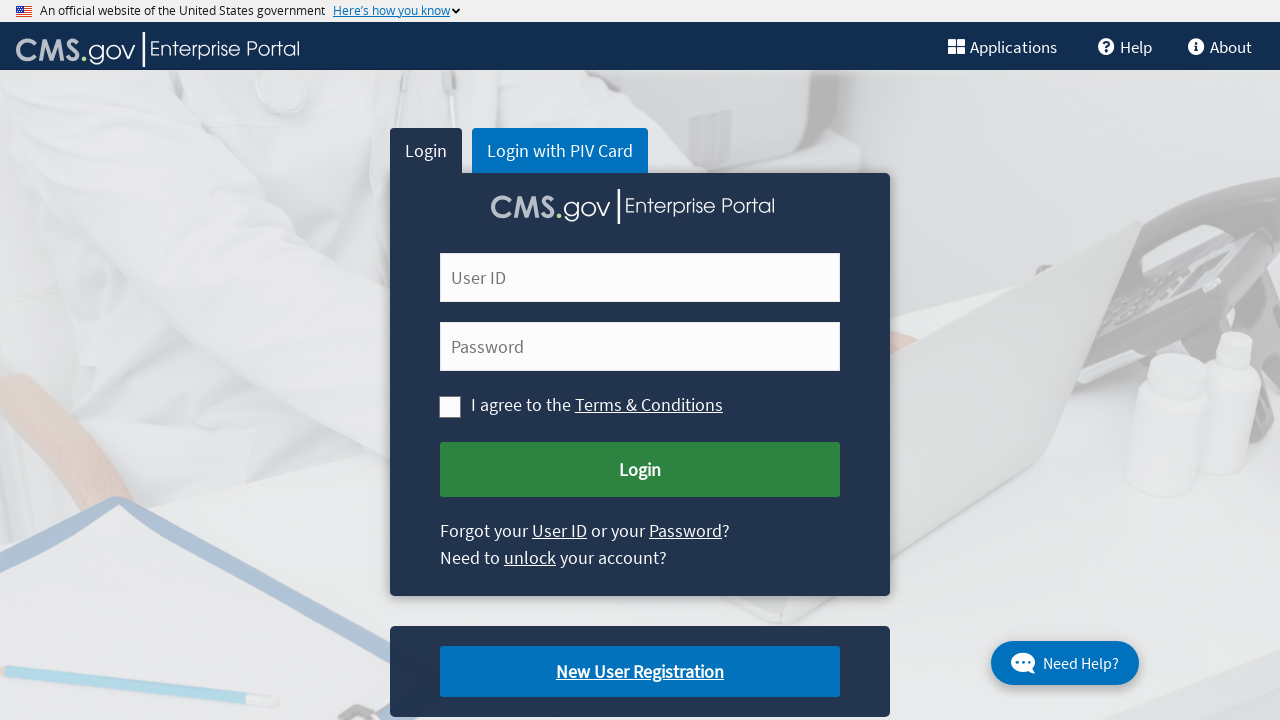

Clicked on New User Registration link at (640, 672) on xpath=//a[text()='New User Registration']
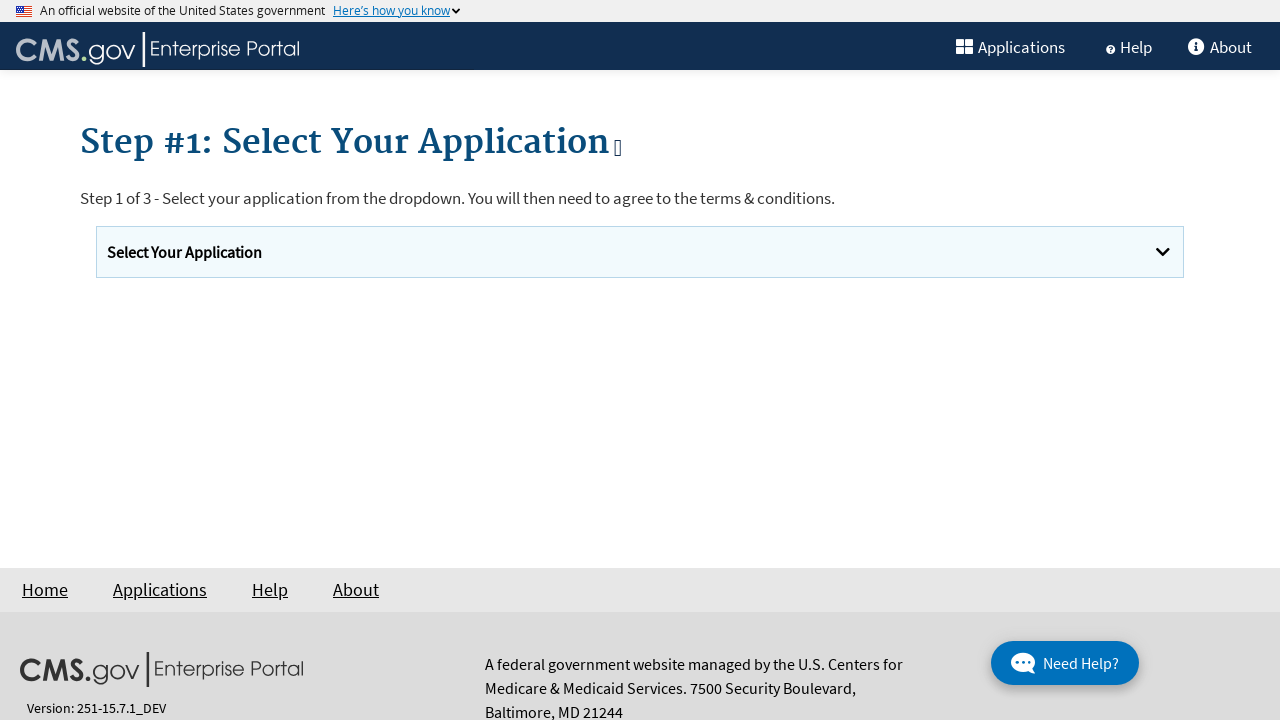

New User Registration page loaded and network idle
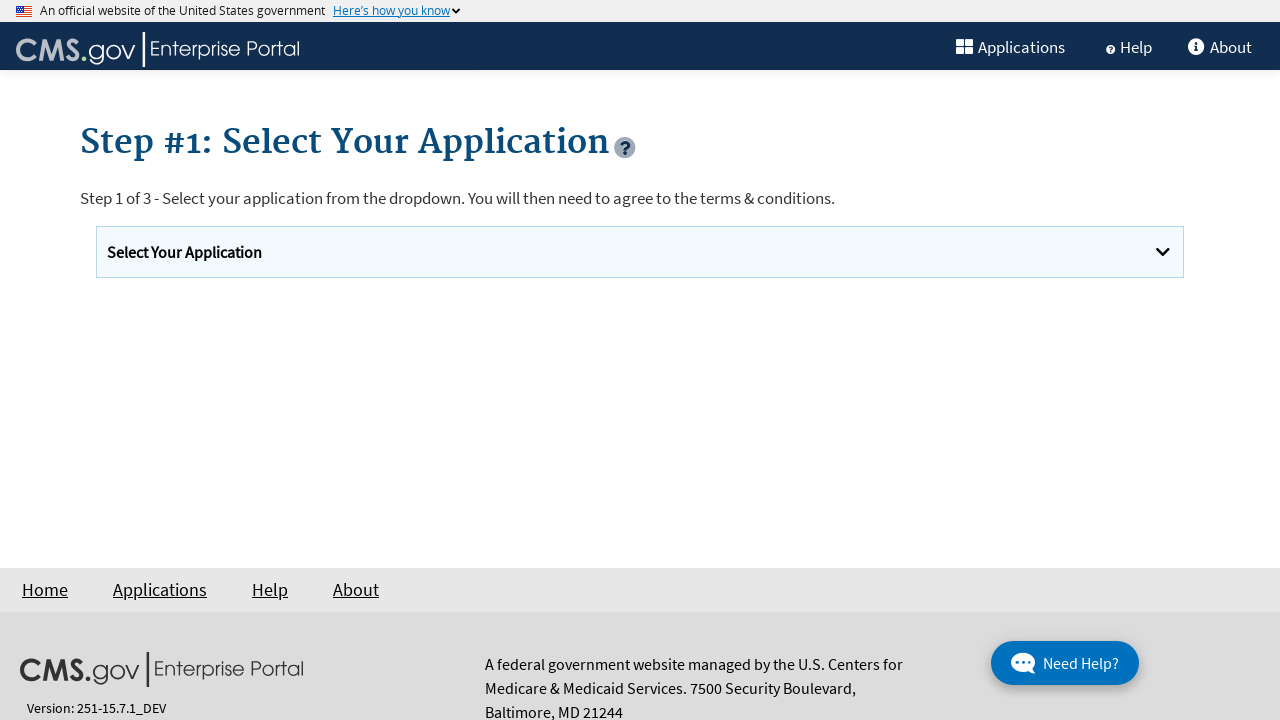

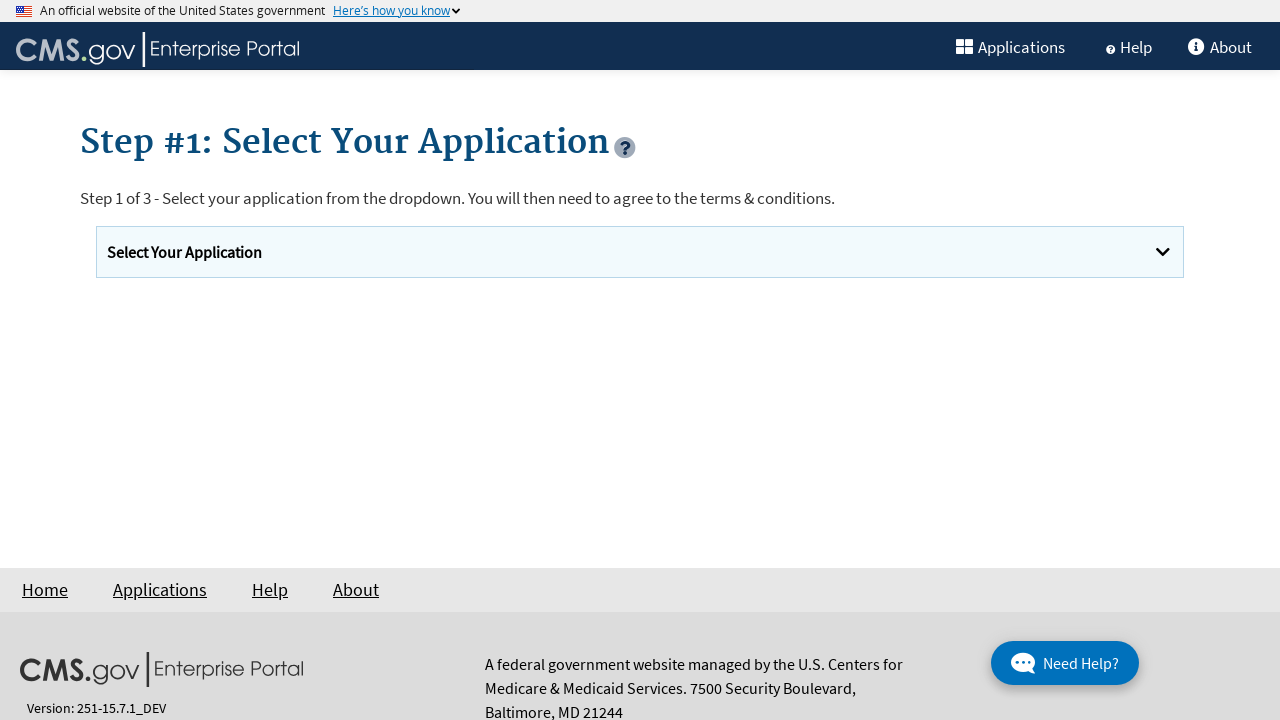